Navigates to JPL Space image page and clicks the full image button to view the featured Mars image

Starting URL: https://data-class-jpl-space.s3.amazonaws.com/JPL_Space/index.html

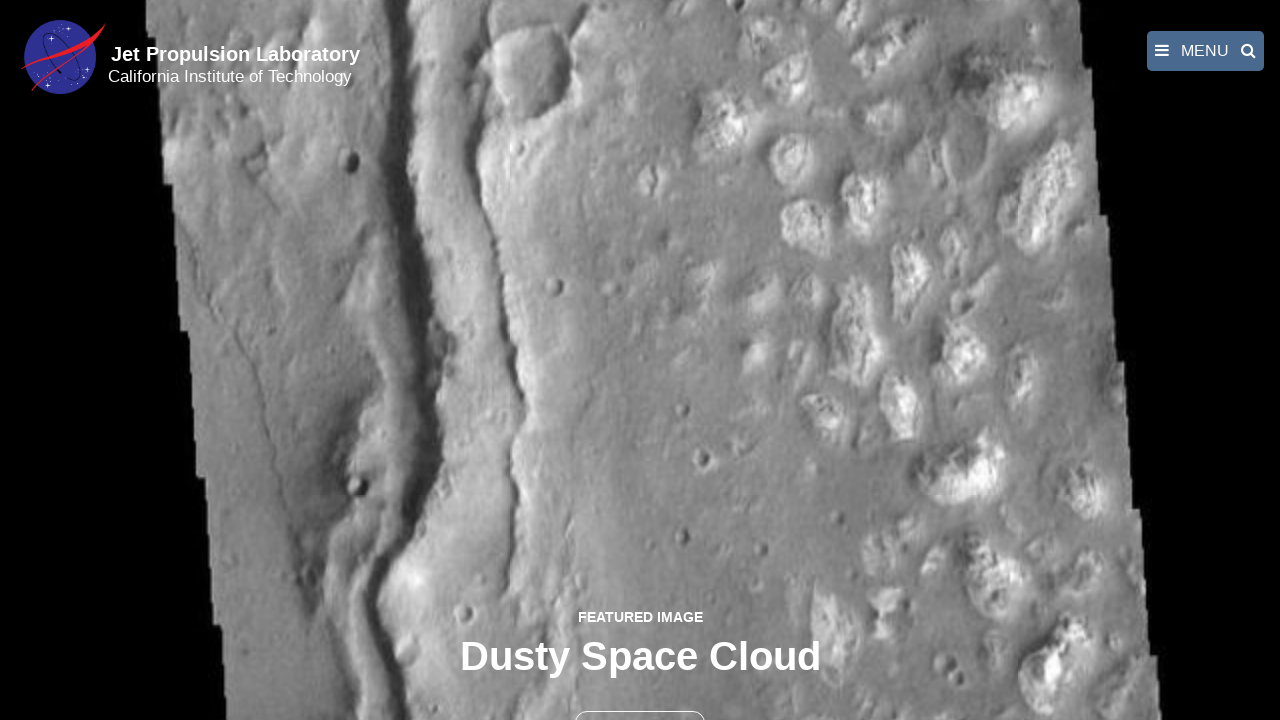

Navigated to JPL Space image page
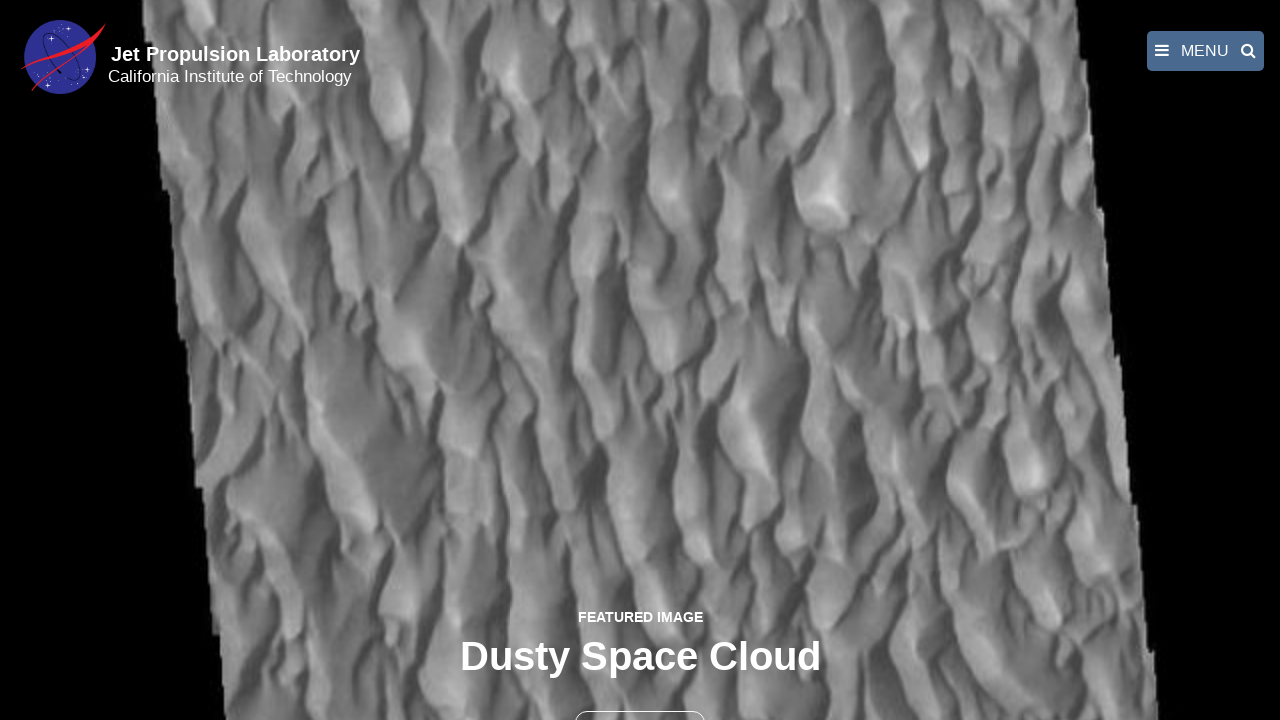

Clicked the full image button to view featured Mars image at (640, 699) on button >> nth=1
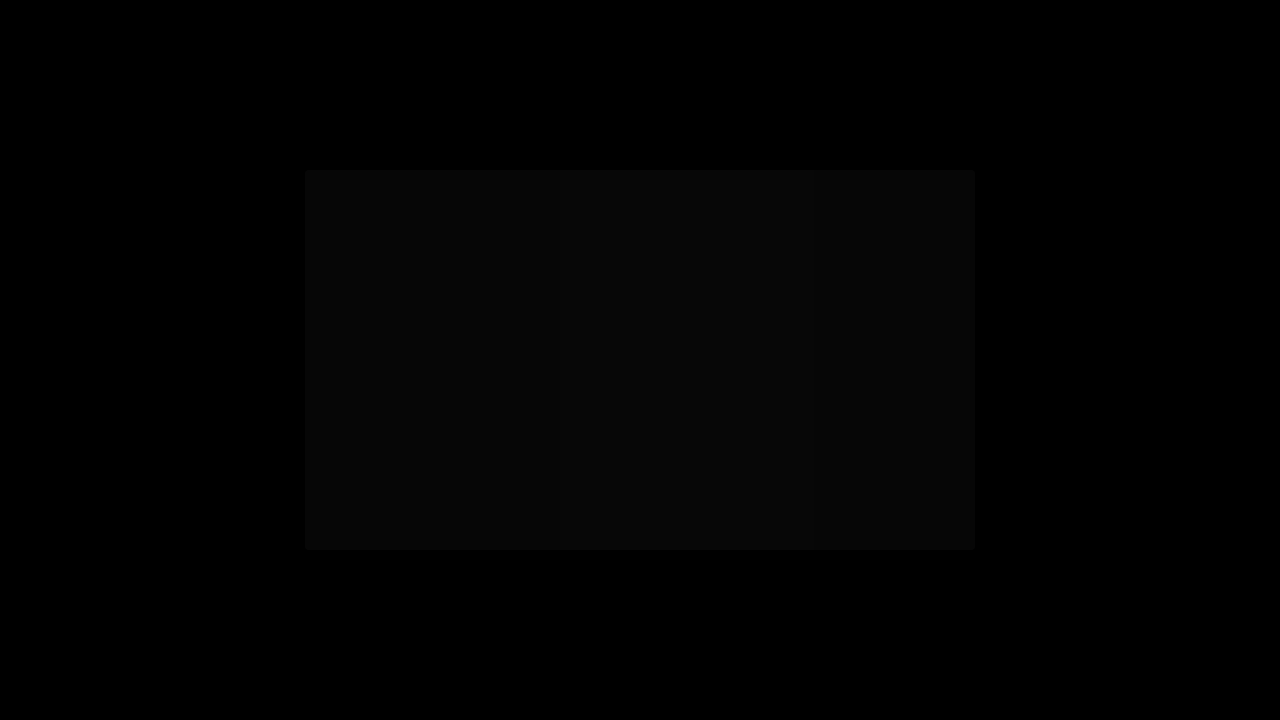

Full-size featured Mars image loaded
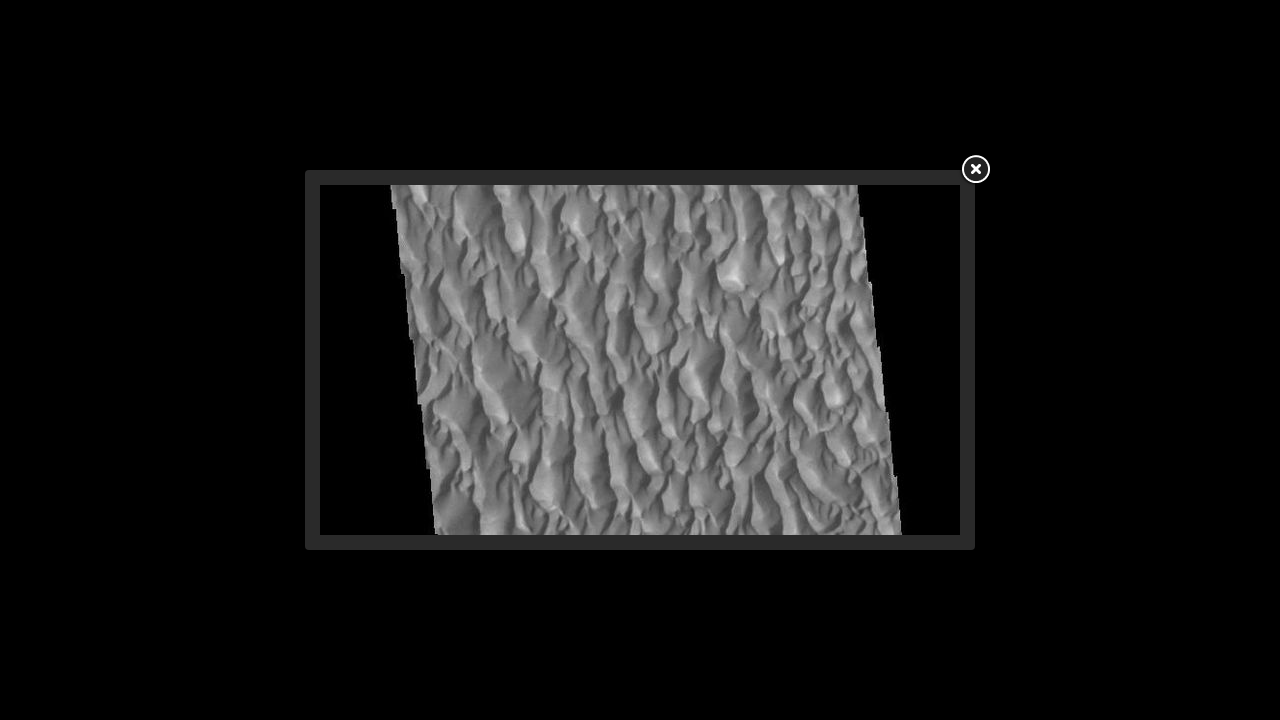

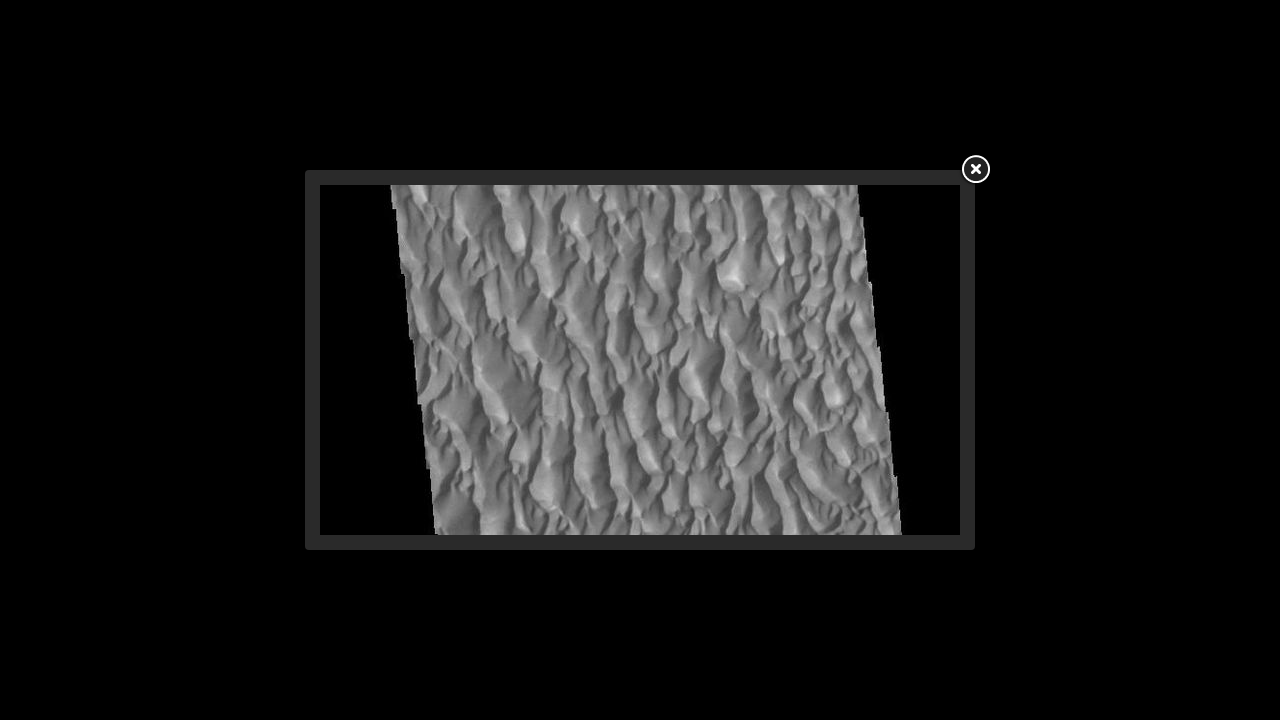